Clicks a checkbox and verifies it is checked

Starting URL: https://www.rahulshettyacademy.com/AutomationPractice/

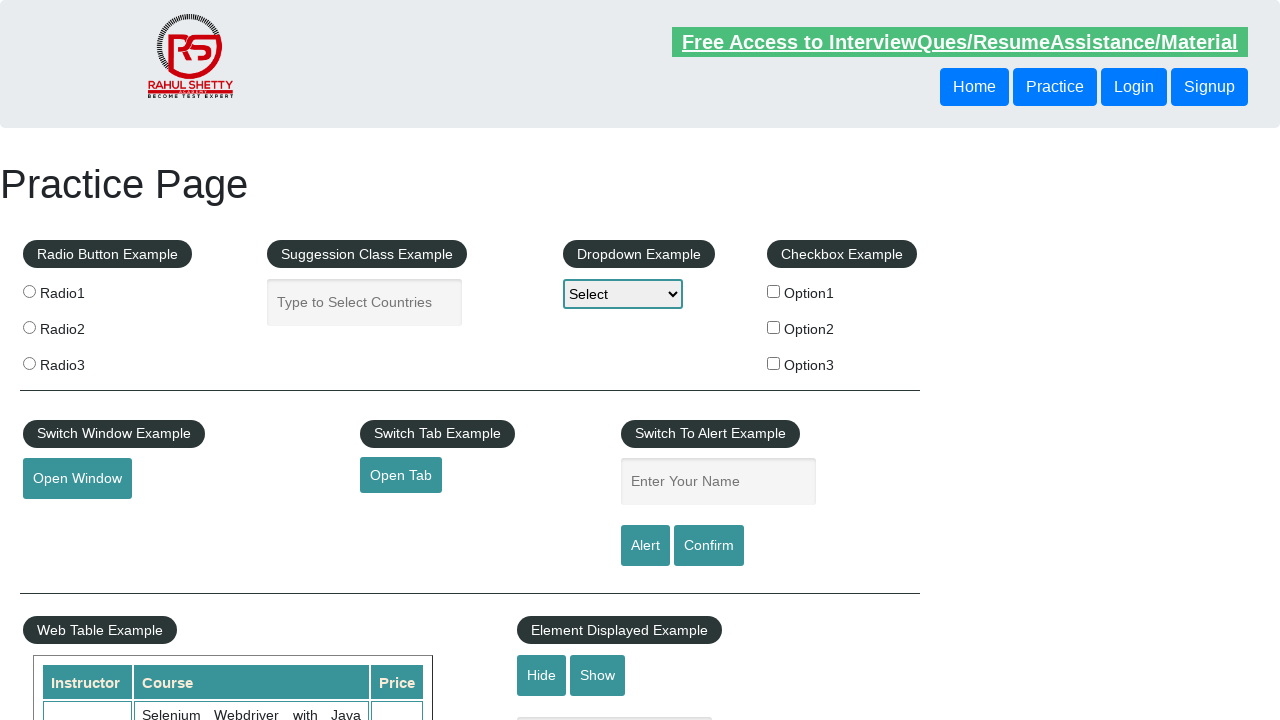

Navigated to Rahul Shetty Academy Automation Practice page
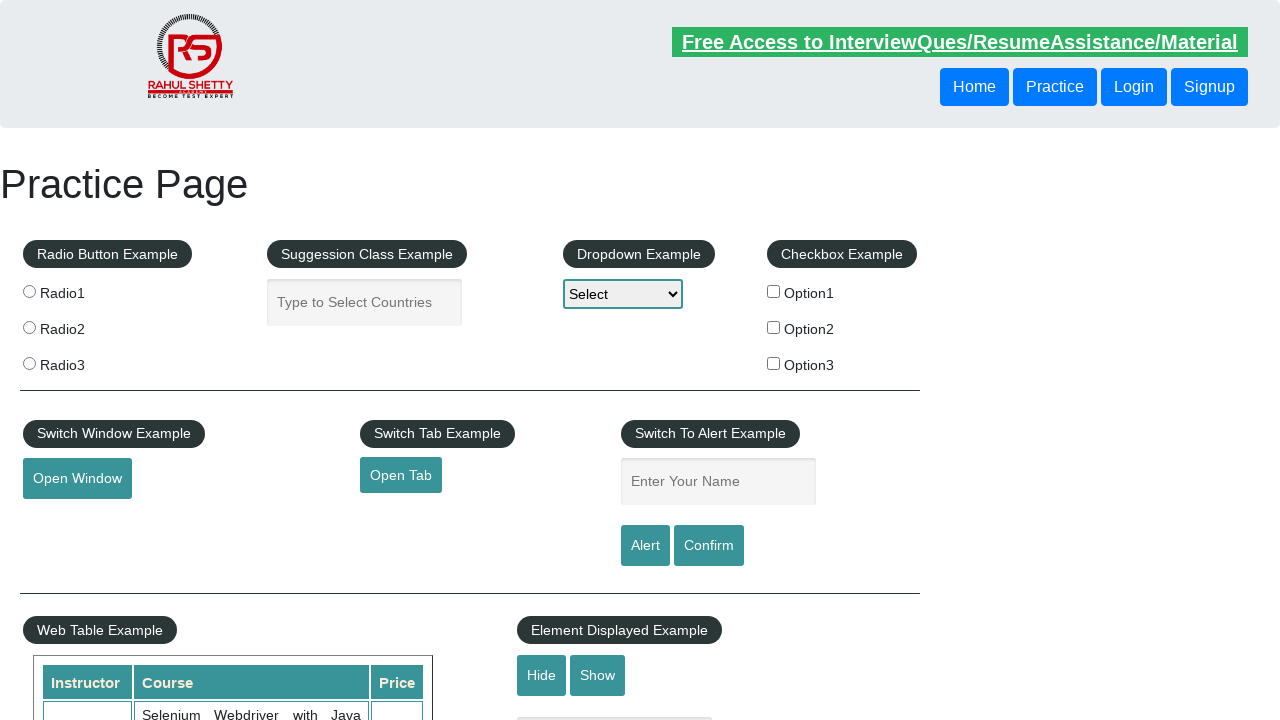

Clicked checkbox option 1 at (774, 291) on #checkBoxOption1
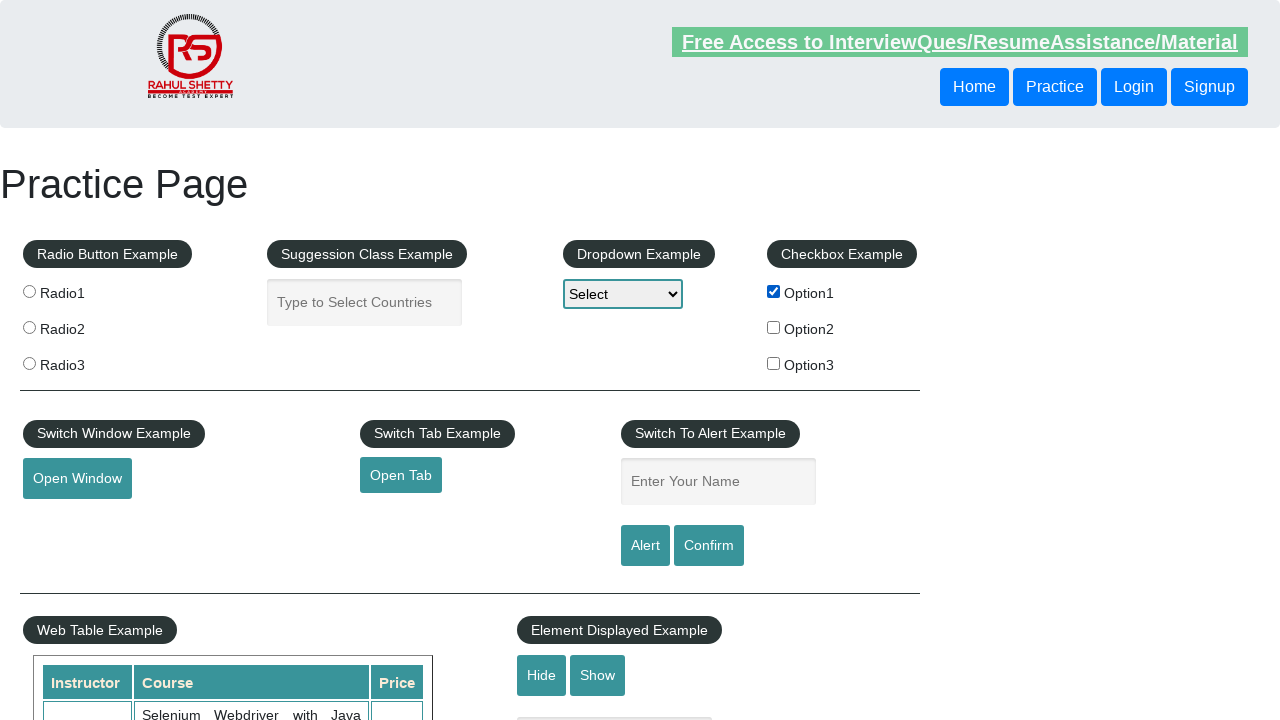

Verified that checkbox option 1 is checked
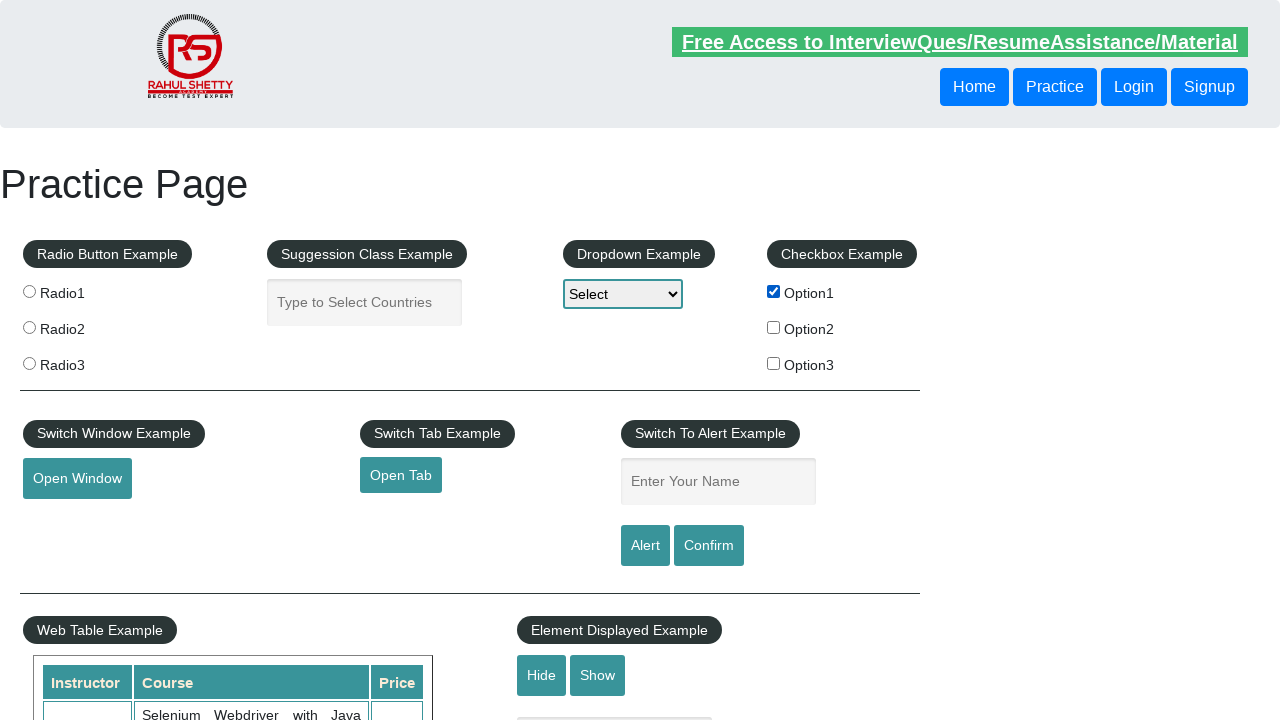

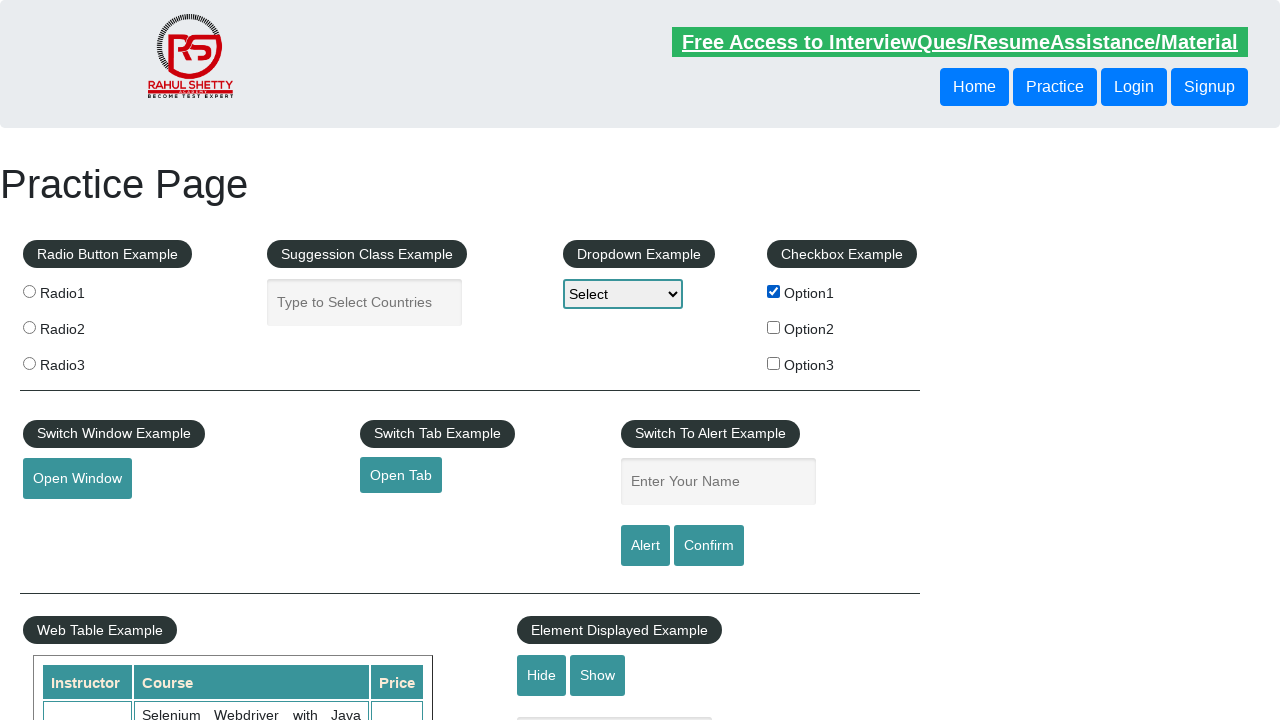